Tests link navigation by clicking a link with calculated text, then fills out a form with personal information (first name, last name, city, country) and submits it.

Starting URL: http://suninjuly.github.io/find_link_text

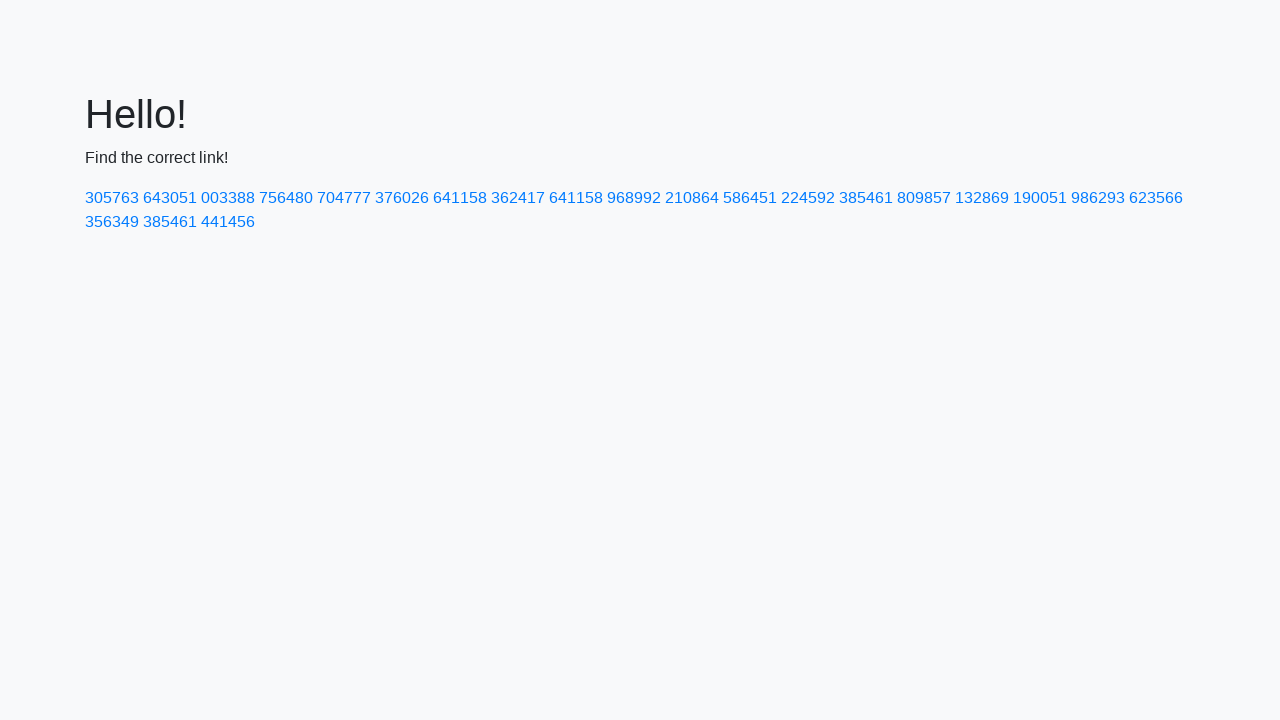

Clicked link with calculated text '224592' at (808, 198) on a:text-is('224592')
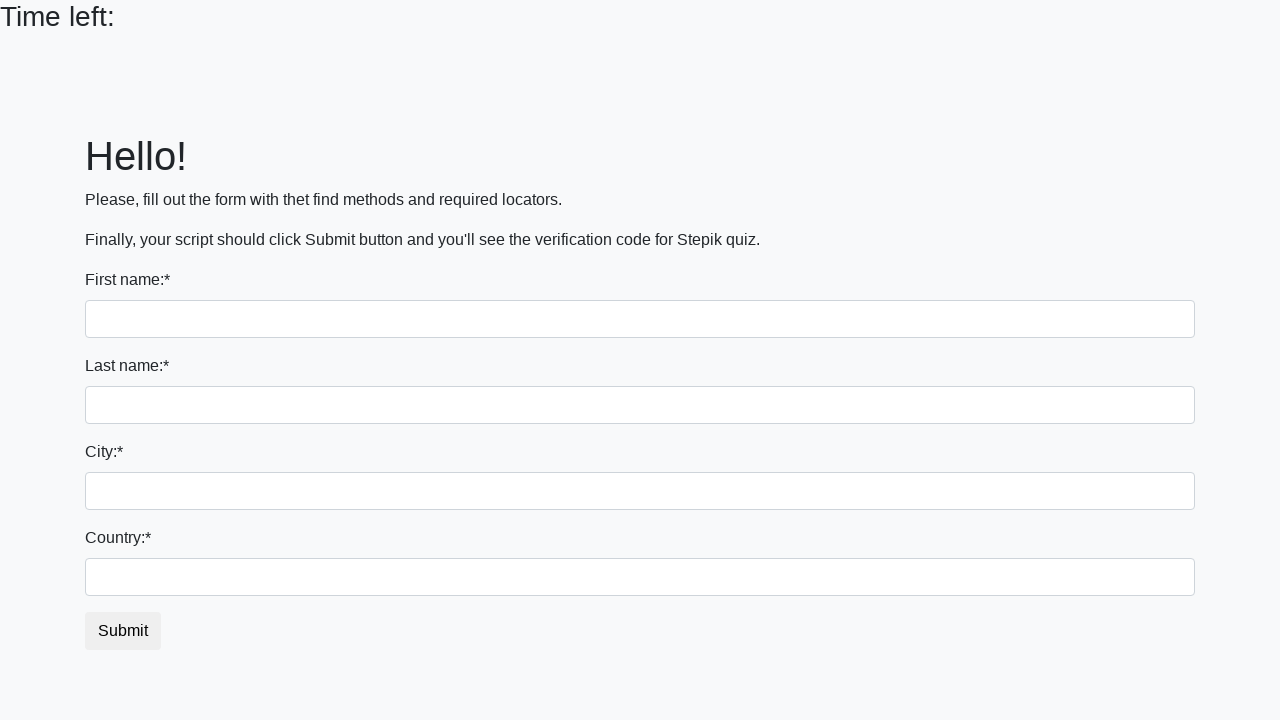

Filled in first name field with 'Ivan' on input >> nth=0
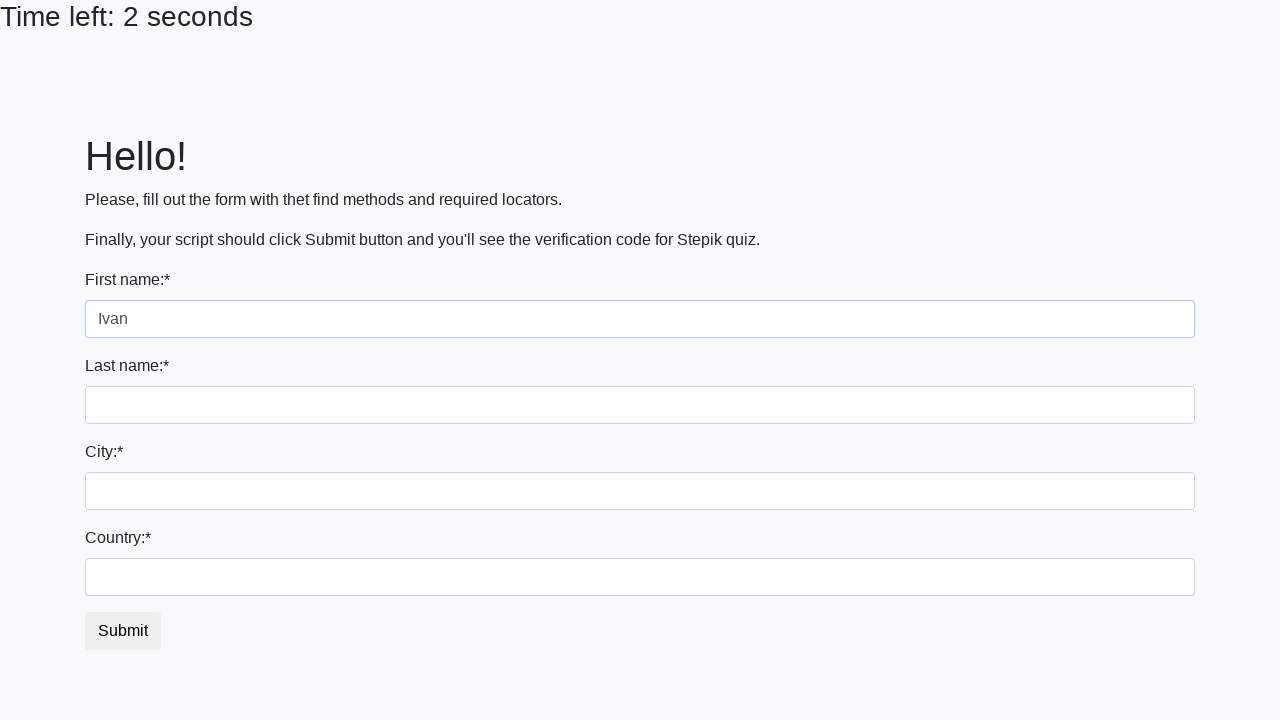

Filled in last name field with 'Petrov' on input[name='last_name']
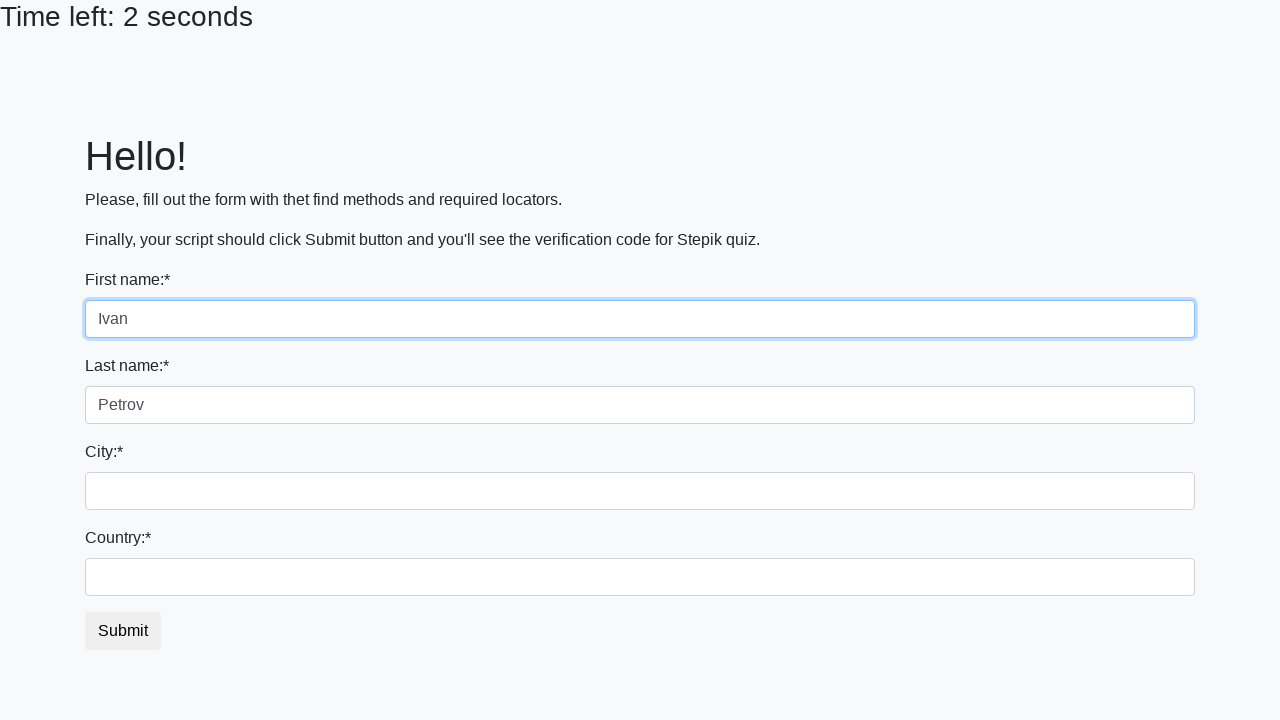

Filled in city field with 'Smolensk' on .city
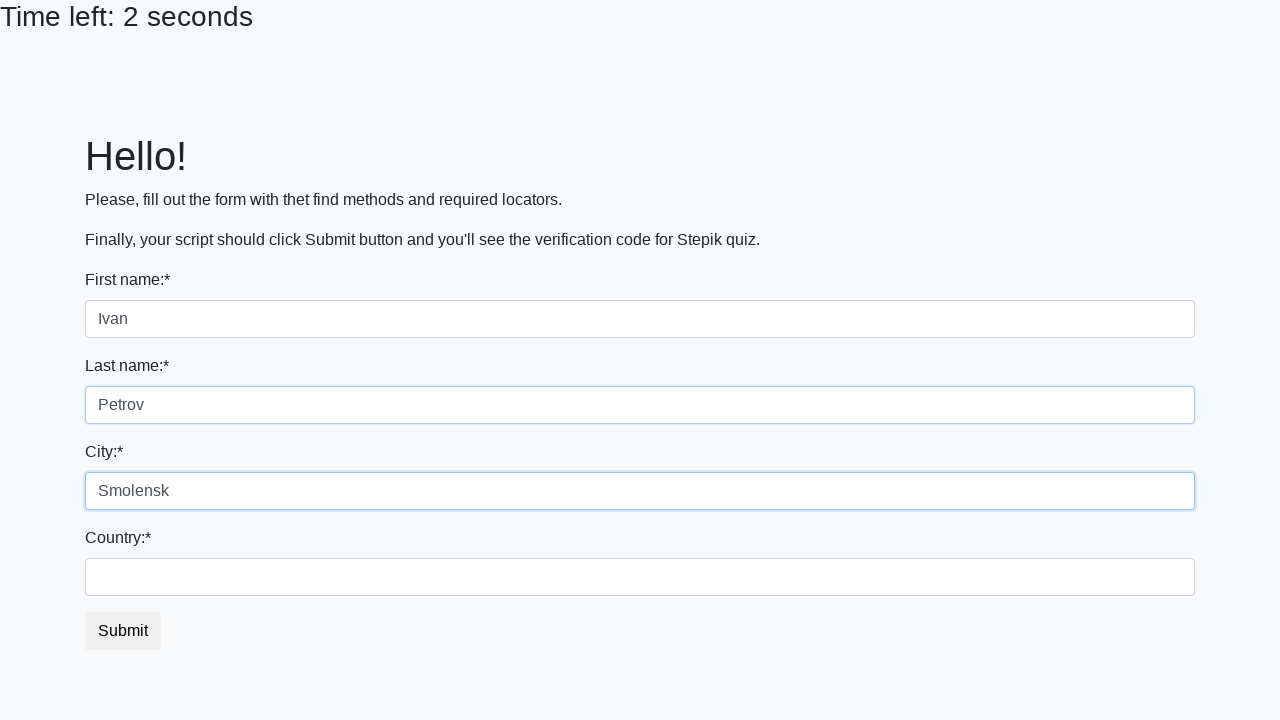

Filled in country field with 'Russia' on #country
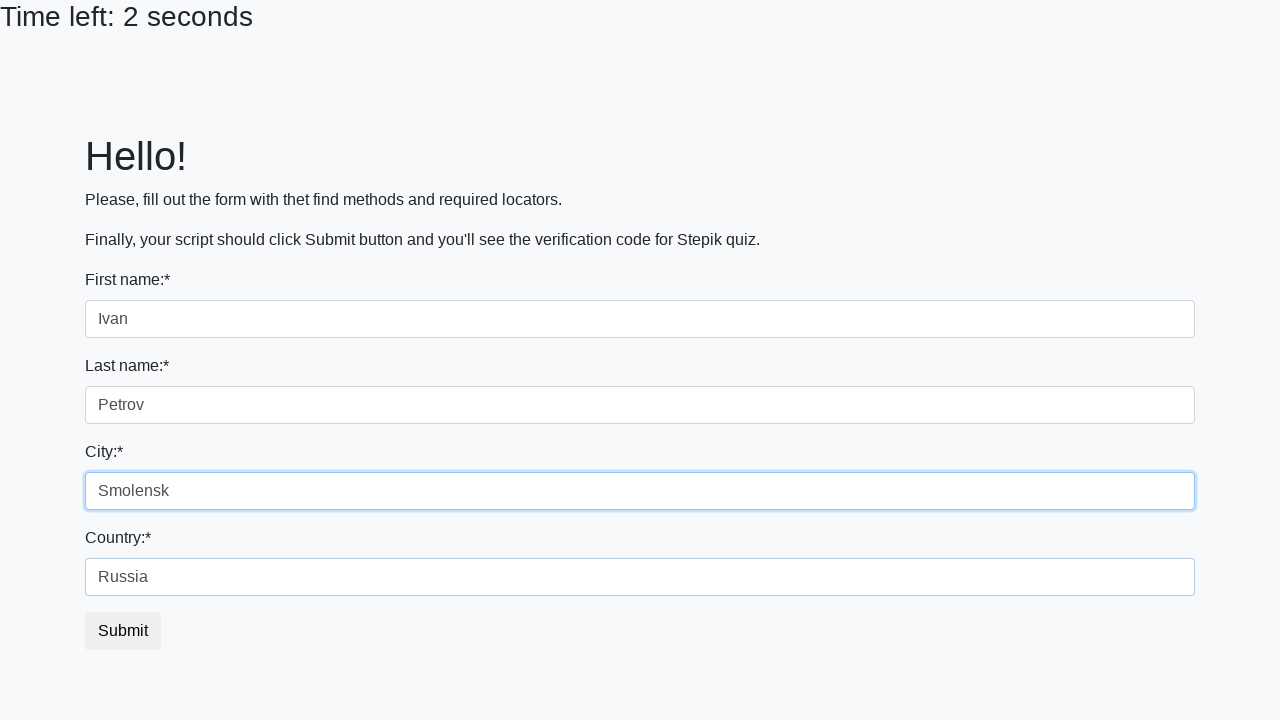

Clicked submit button to submit the form at (123, 631) on button.btn
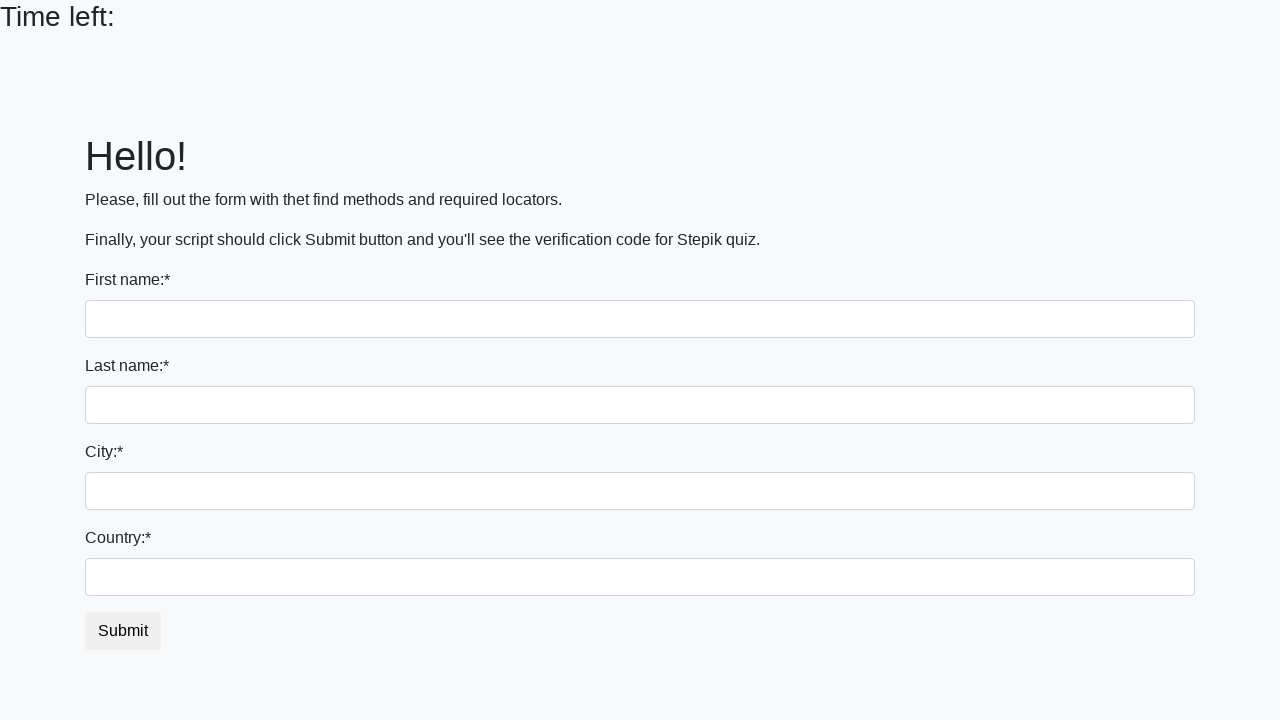

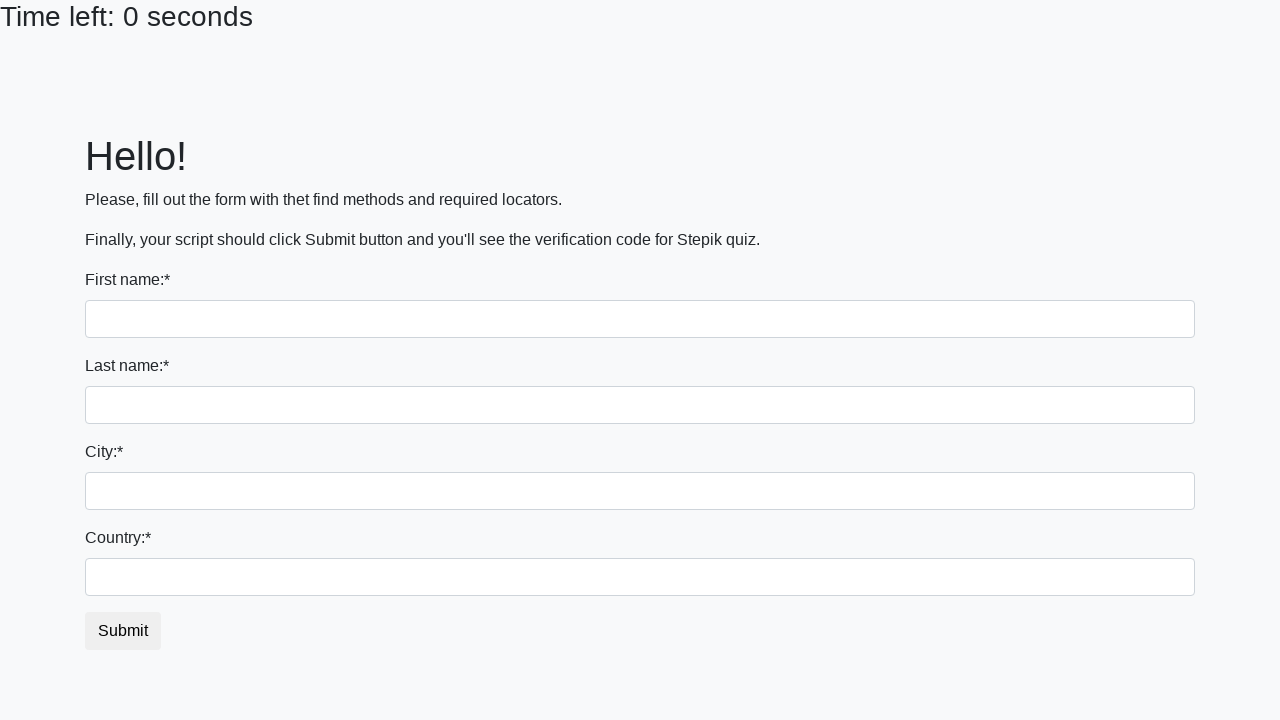